Navigates to FreeConference website and clicks on the sign-up link

Starting URL: https://www.freeconference.com

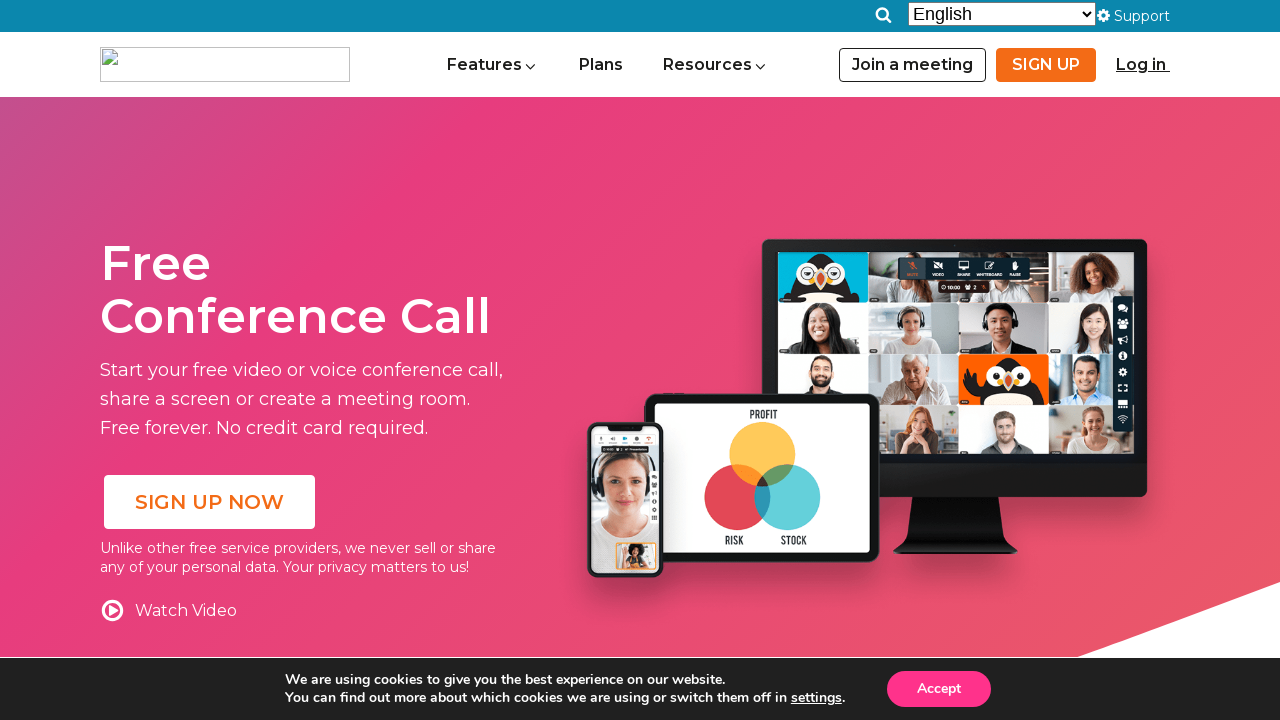

Navigated to FreeConference website
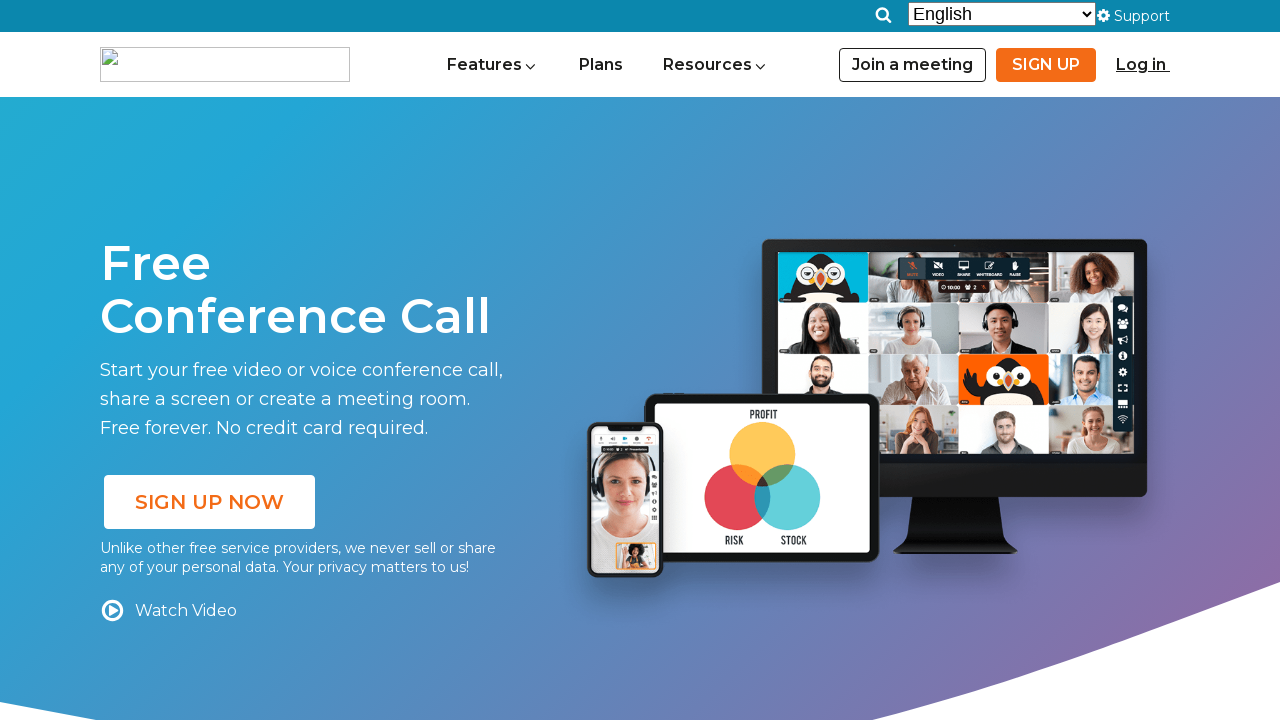

Clicked on the sign-up link at (1143, 65) on a#link_text-242-925837
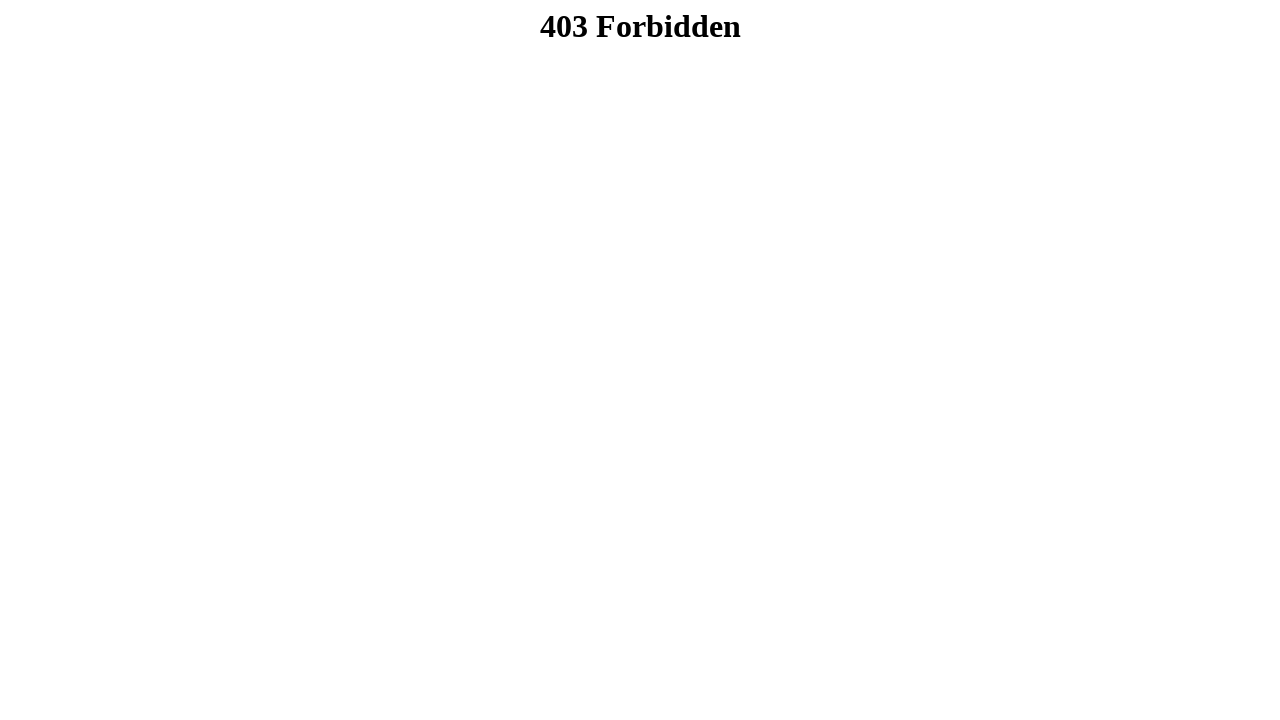

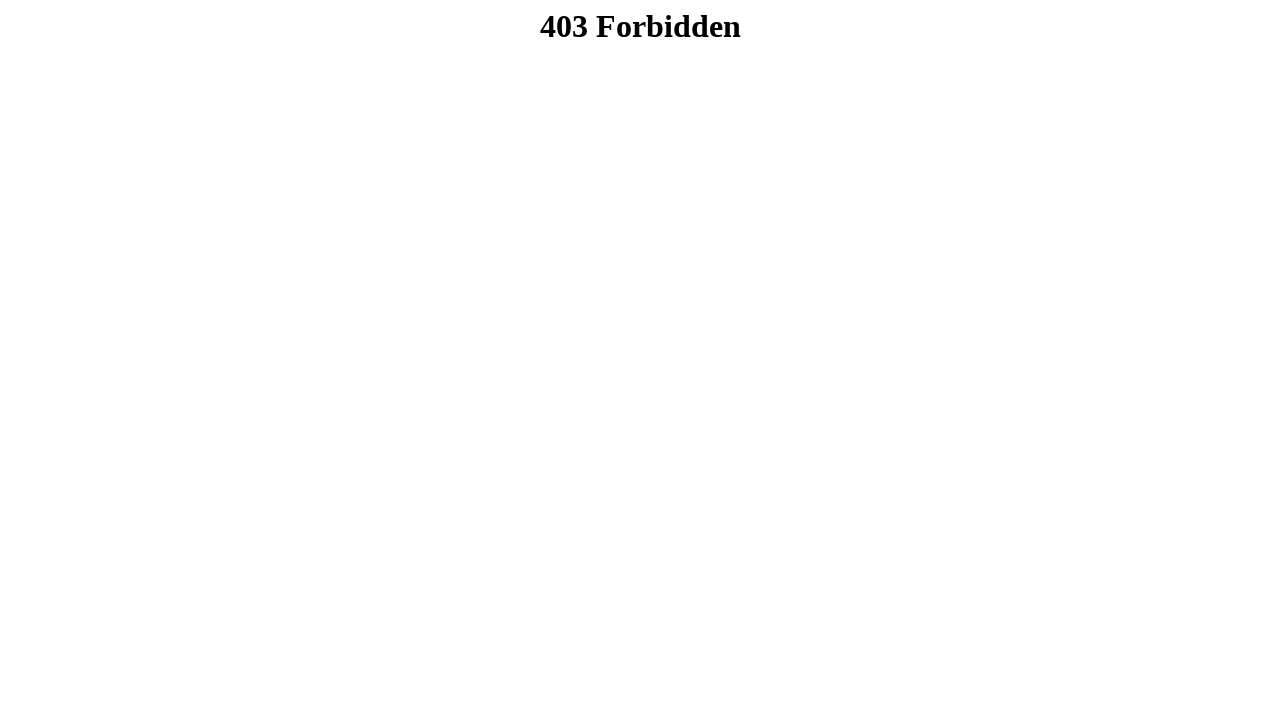